Tests double-click functionality by entering text in a field, double-clicking a copy button, and verifying the text is copied to another field

Starting URL: https://testautomationpractice.blogspot.com/

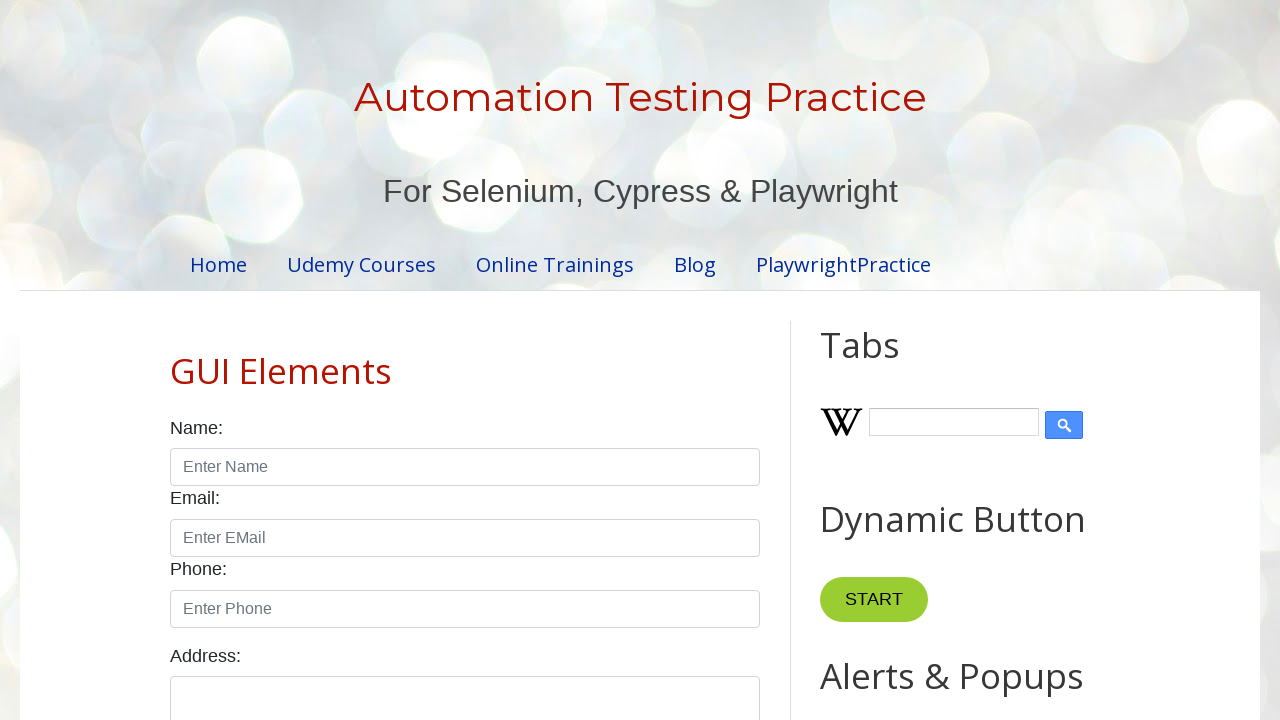

Navigated to test automation practice website
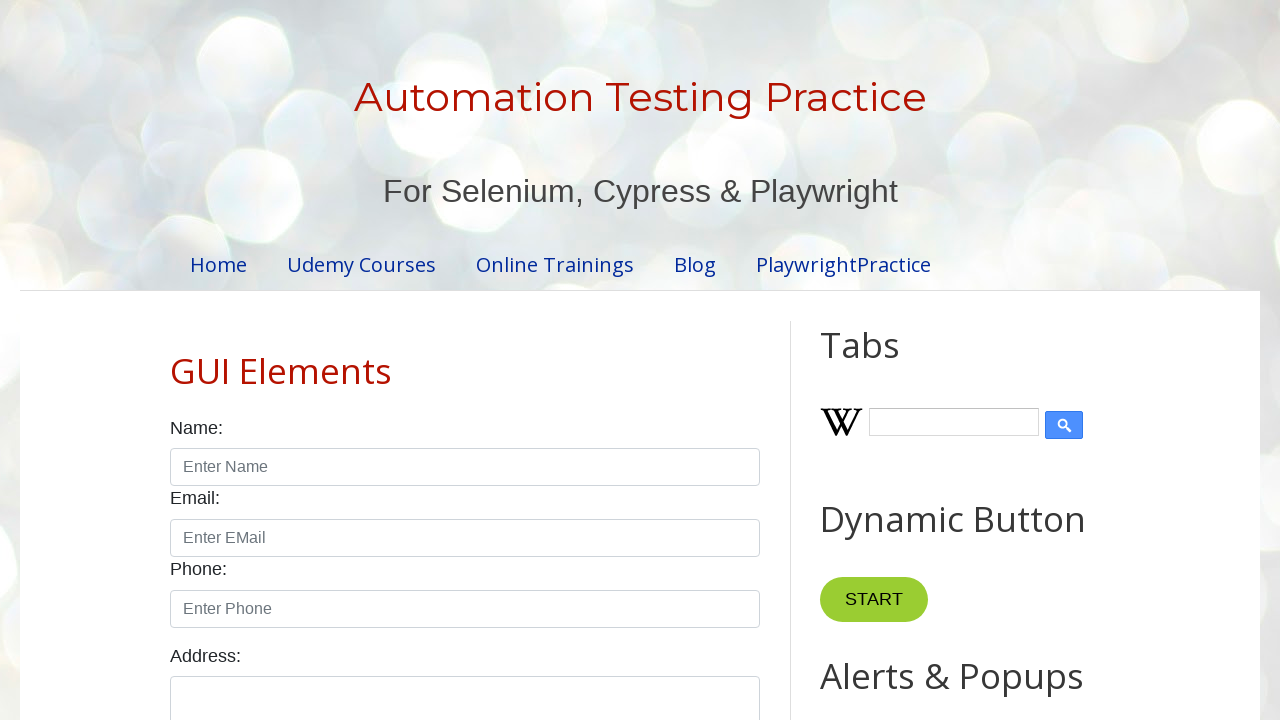

Cleared the first text field on input#field1
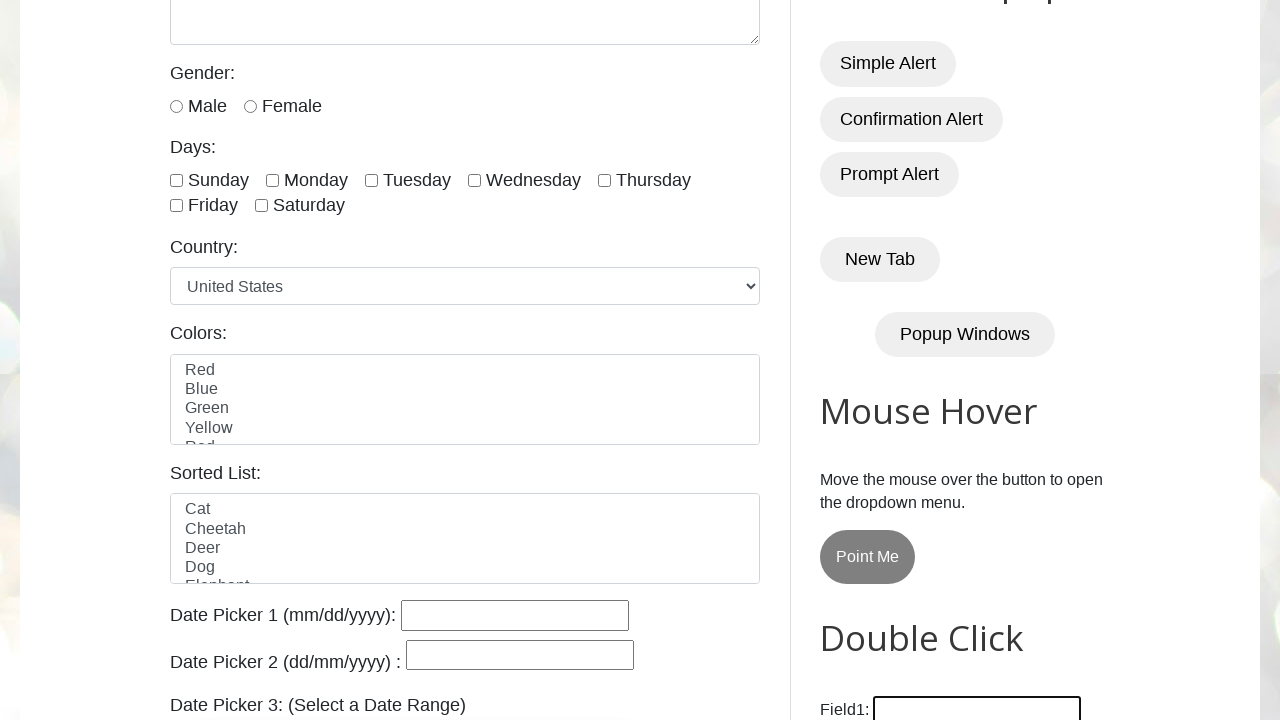

Filled first text field with 'welcome' on input#field1
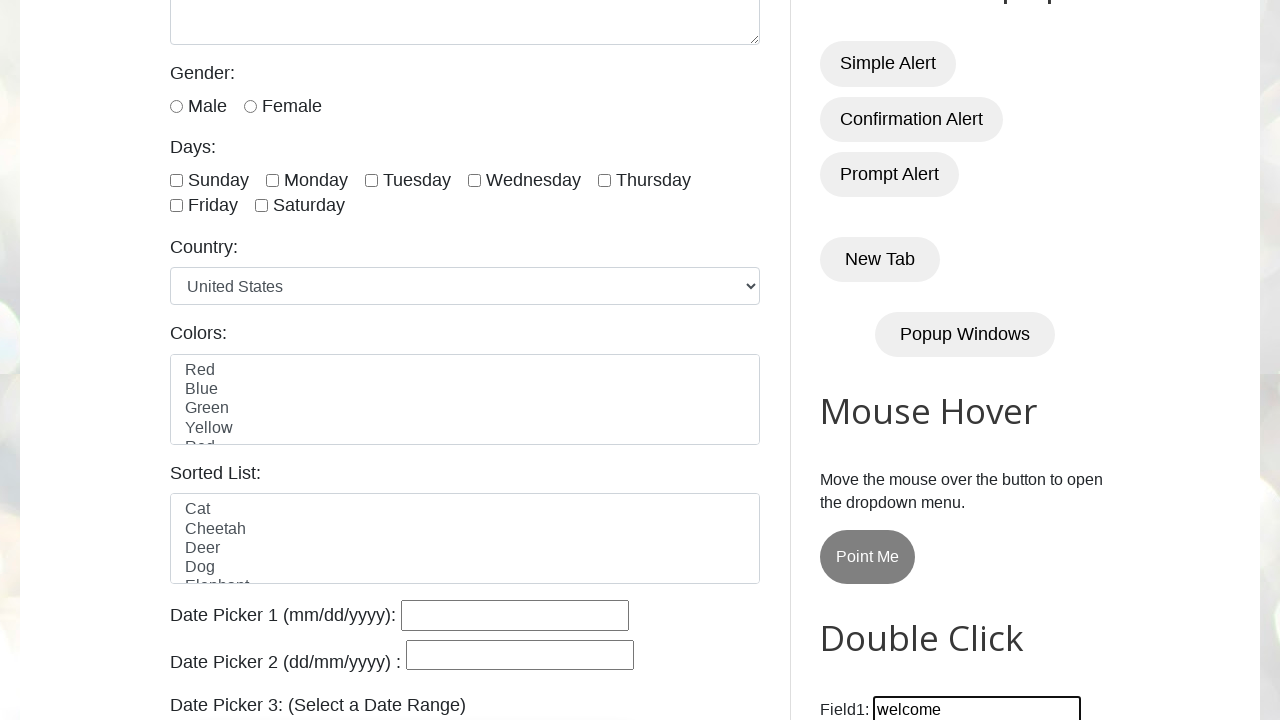

Double-clicked the Copy Text button at (885, 360) on button:has-text('Copy Text')
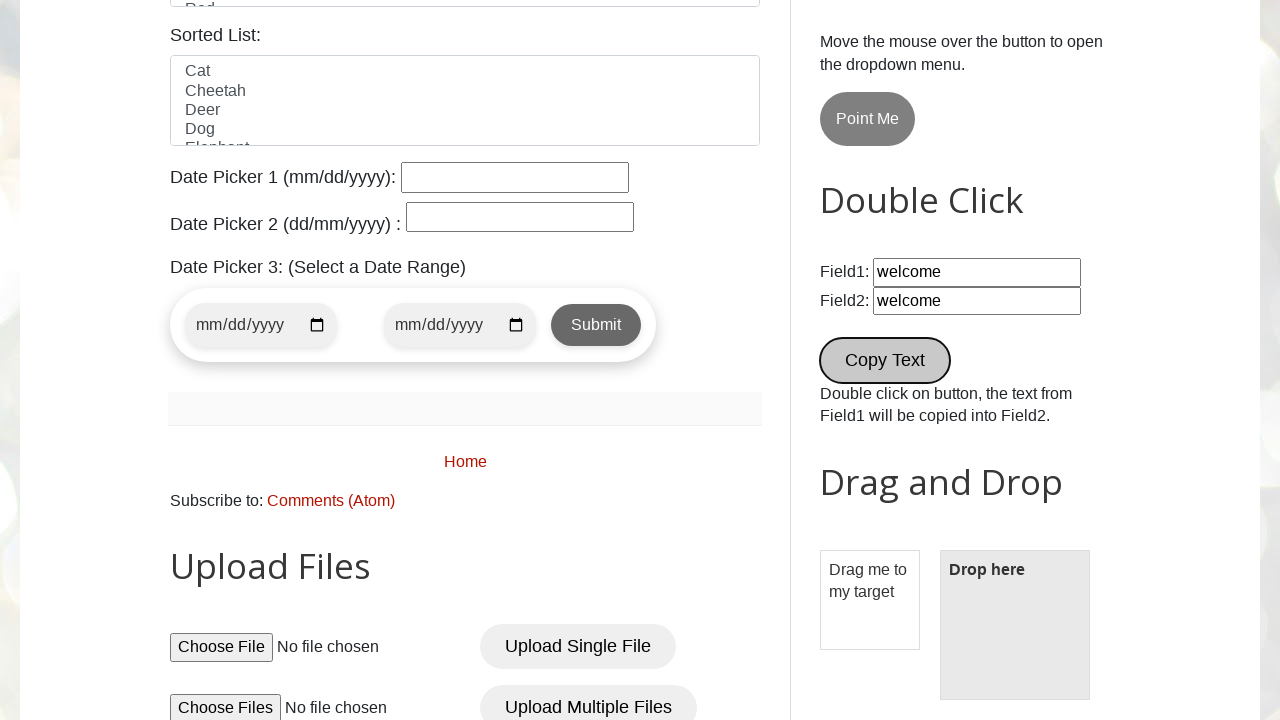

Retrieved value from first text field
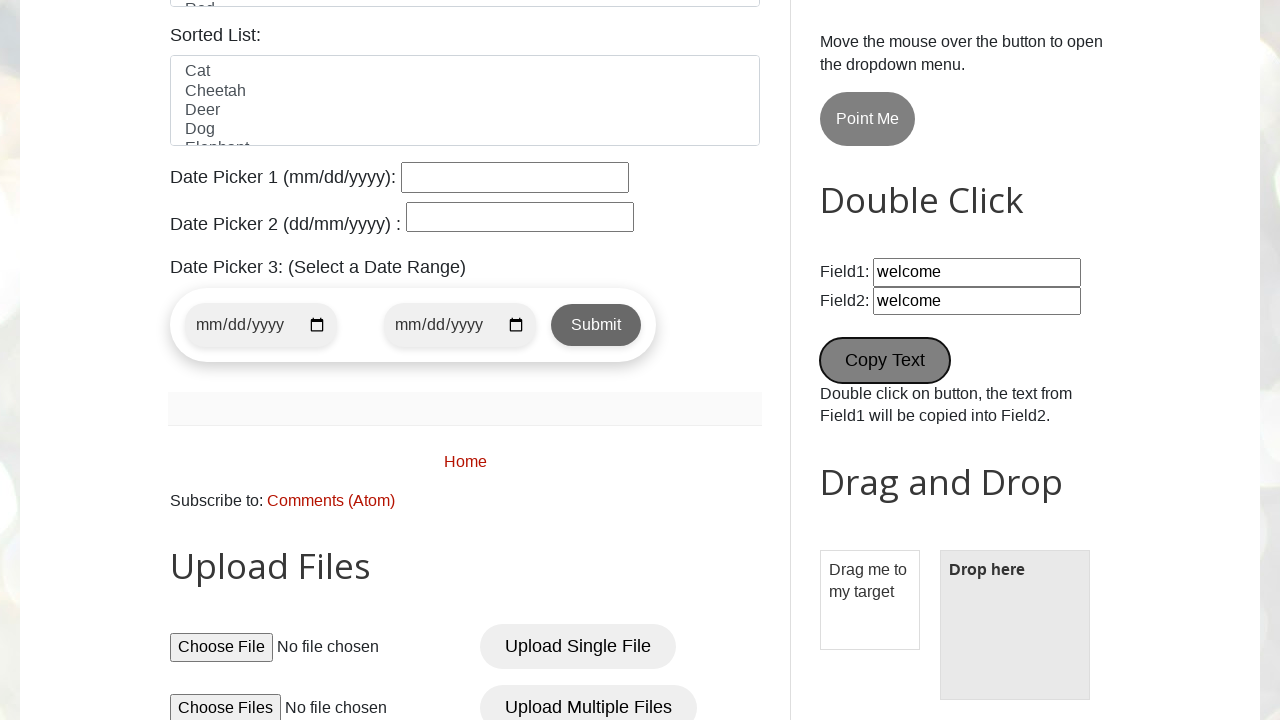

Retrieved value from second text field
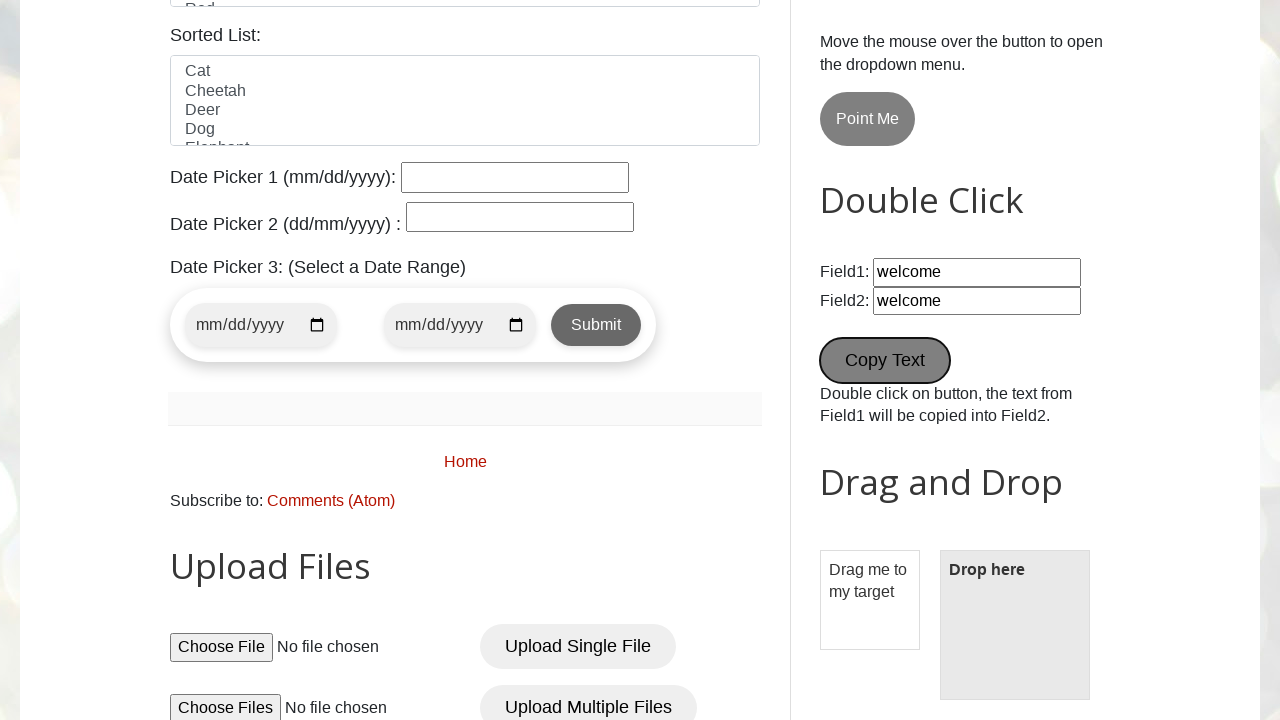

Verified text was successfully copied to second field
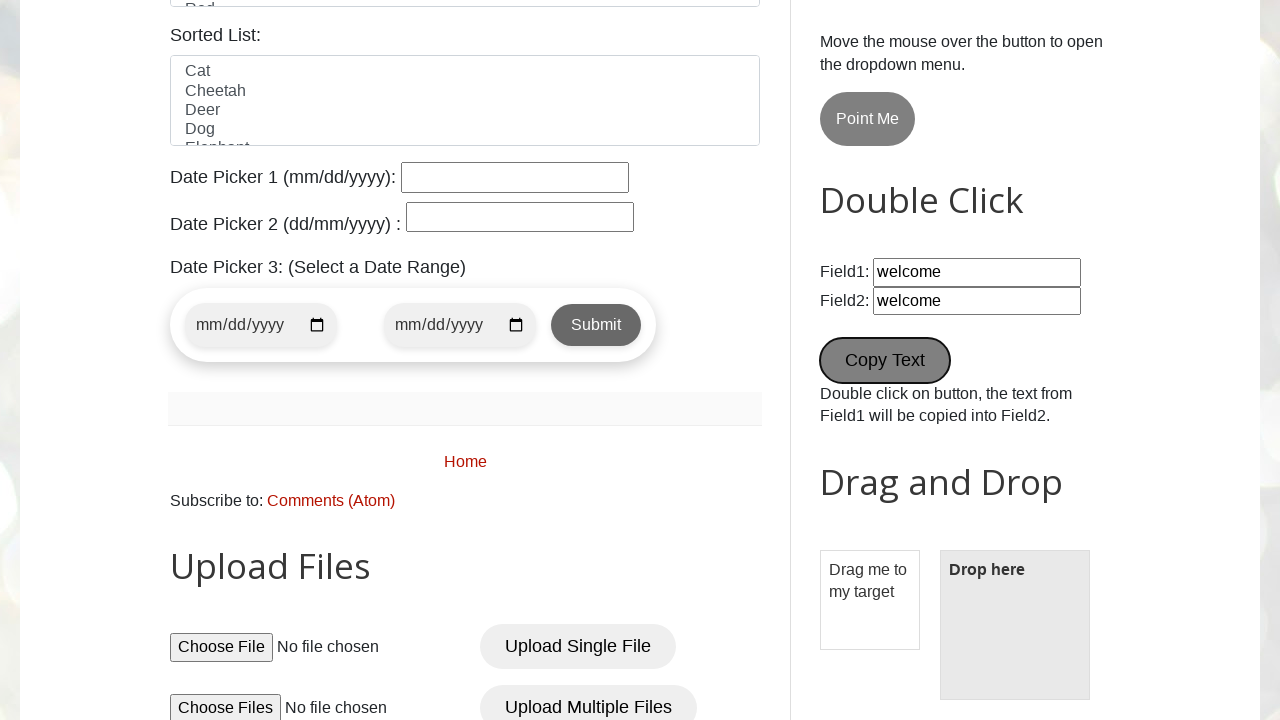

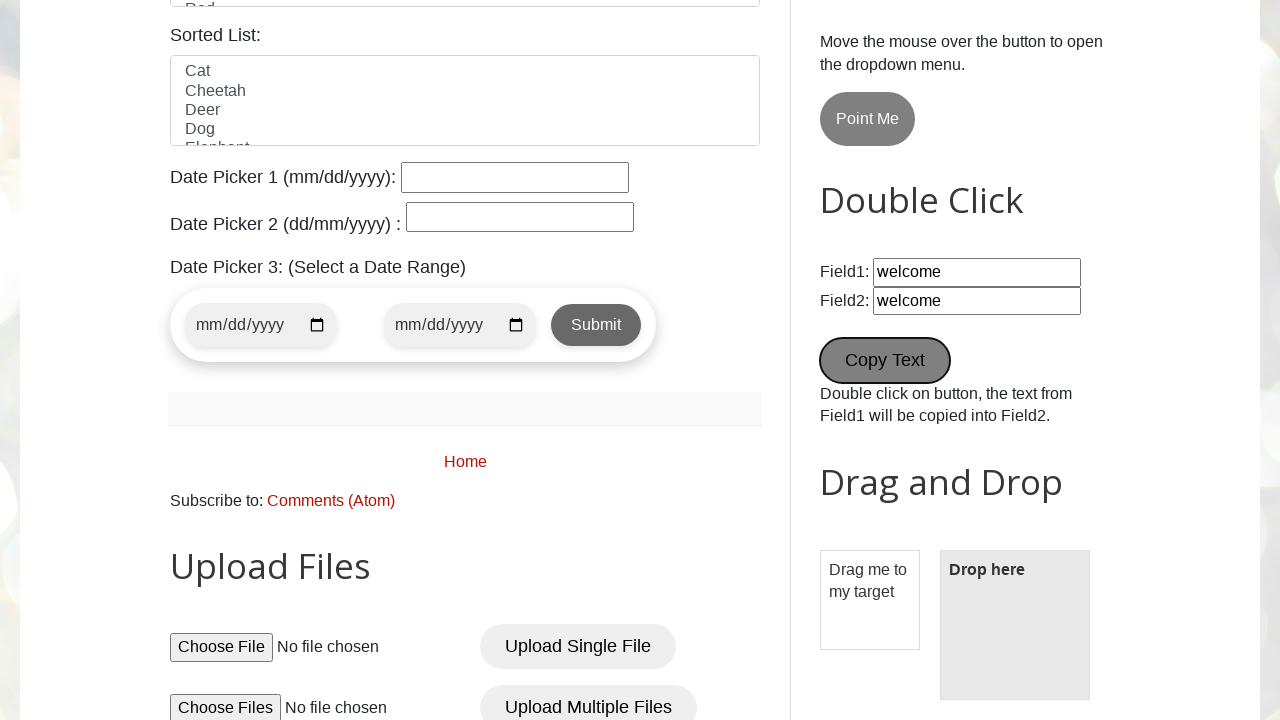